Tests filling an email input field and verifying the presence of a "Mouse Hover" text element on a test automation practice page

Starting URL: https://testautomationpractice.blogspot.com/

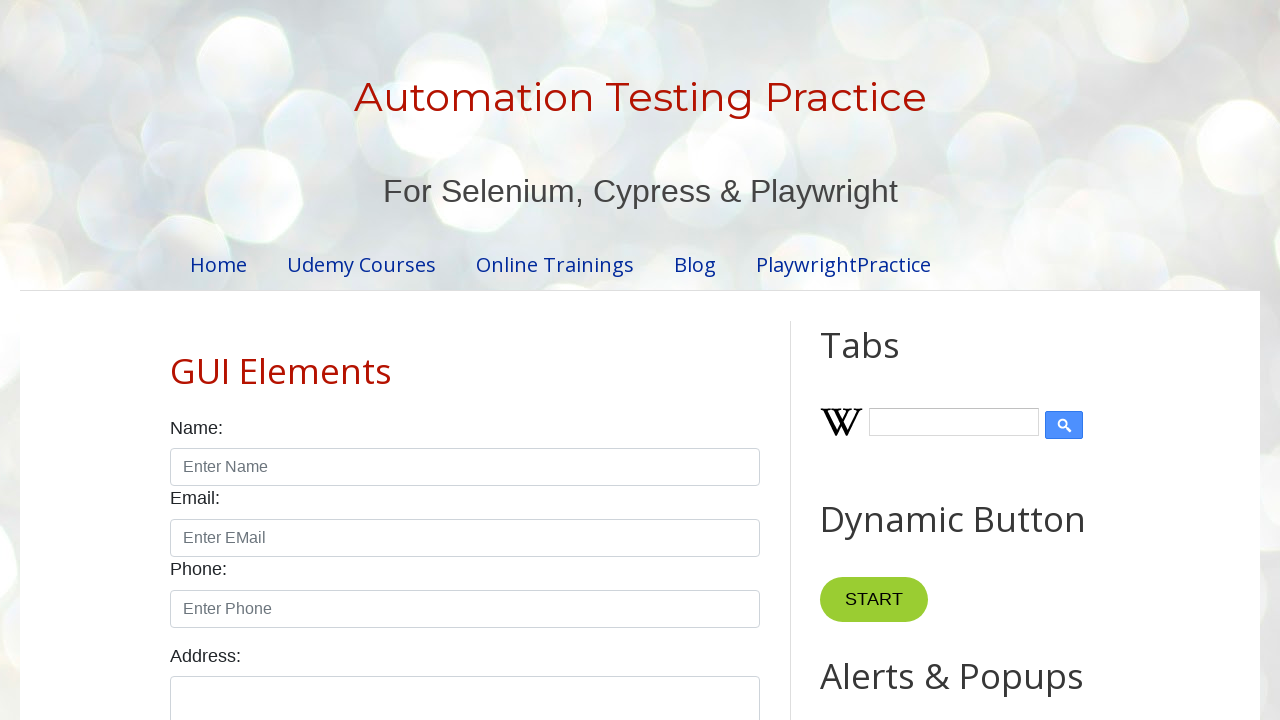

Filled email input field with 'girija123@gmail.com' on internal:attr=[placeholder="Enter EMail"i]
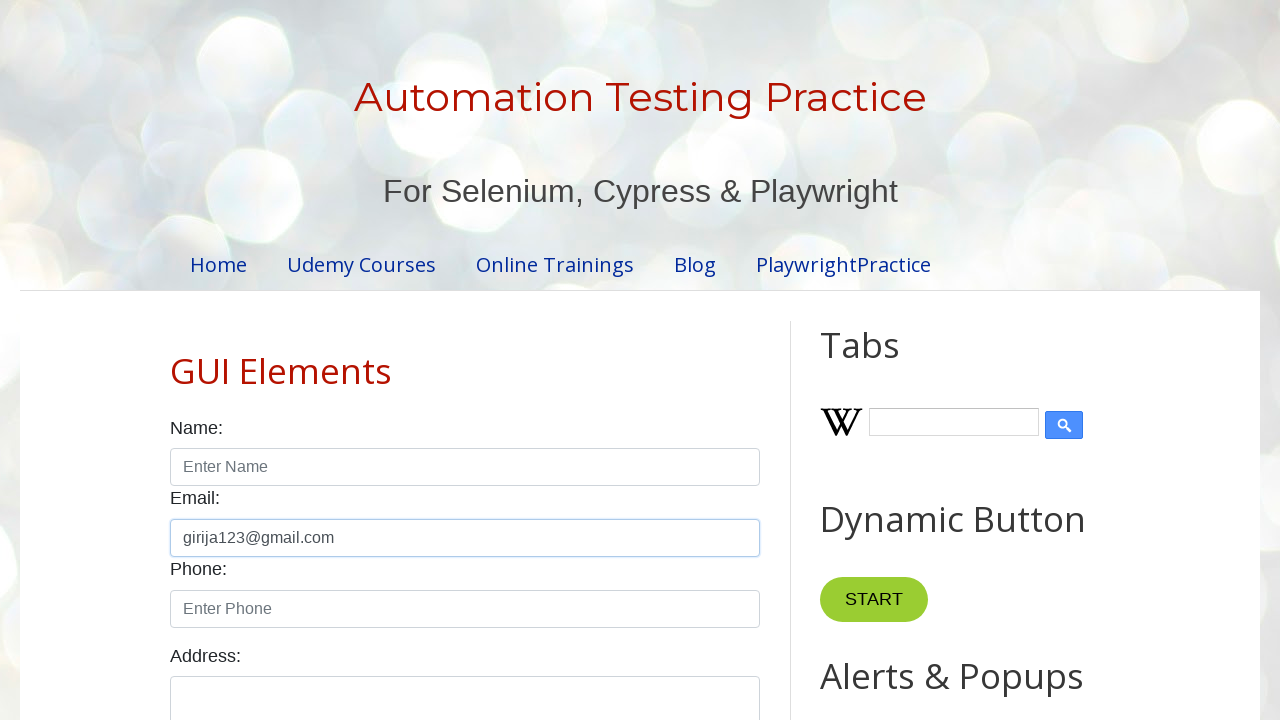

Verified 'Mouse Hover' text element is visible
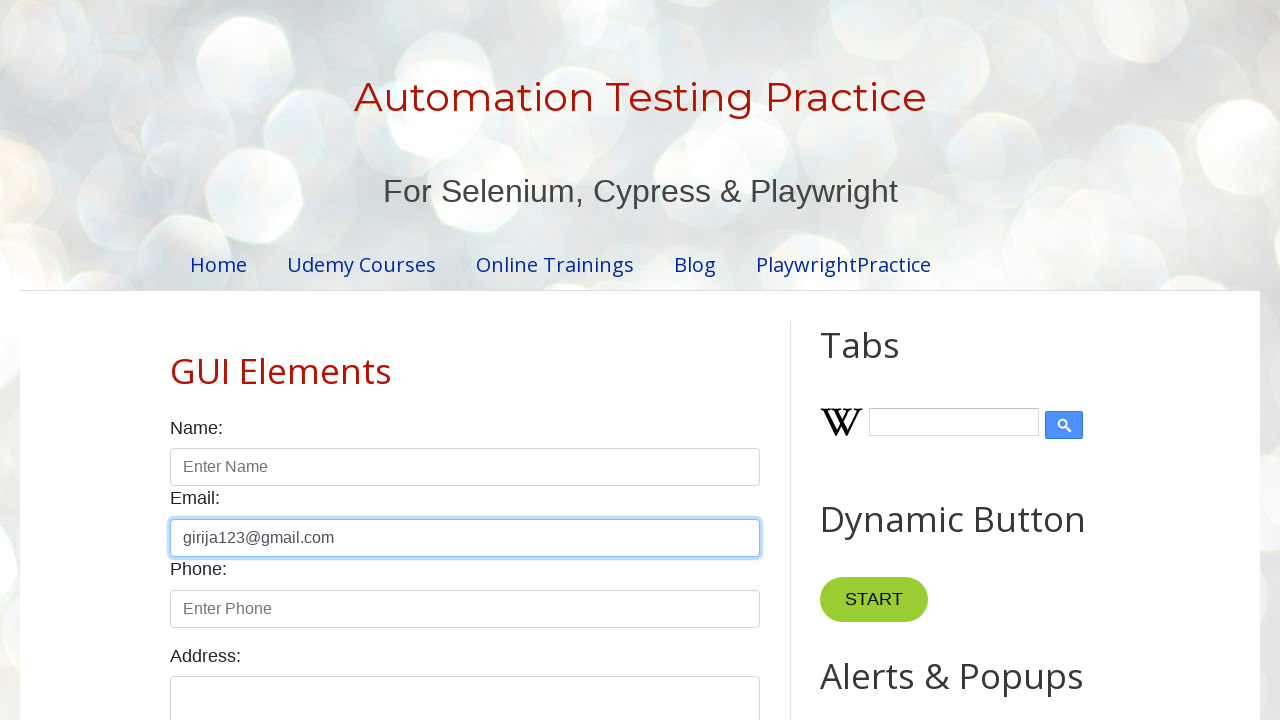

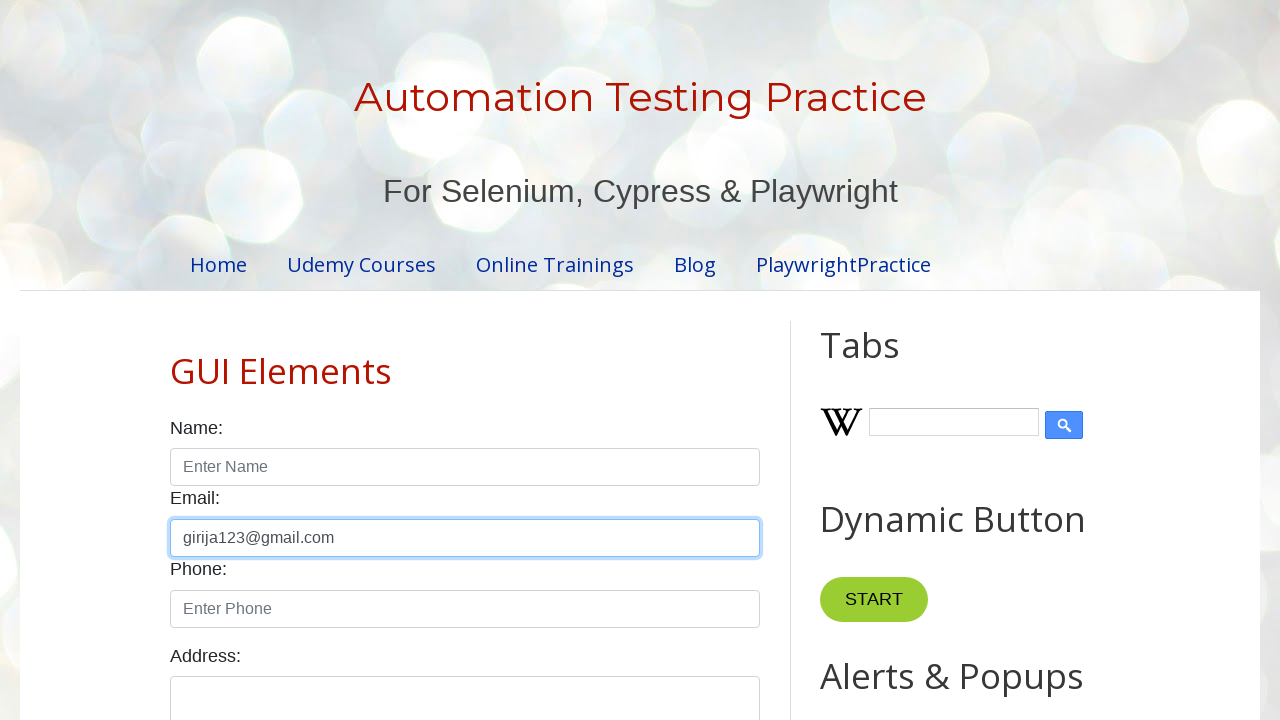